Tests dropdown selection functionality on a flight booking practice page by selecting origin and destination airports from dropdown menus

Starting URL: https://rahulshettyacademy.com/dropdownsPractise/

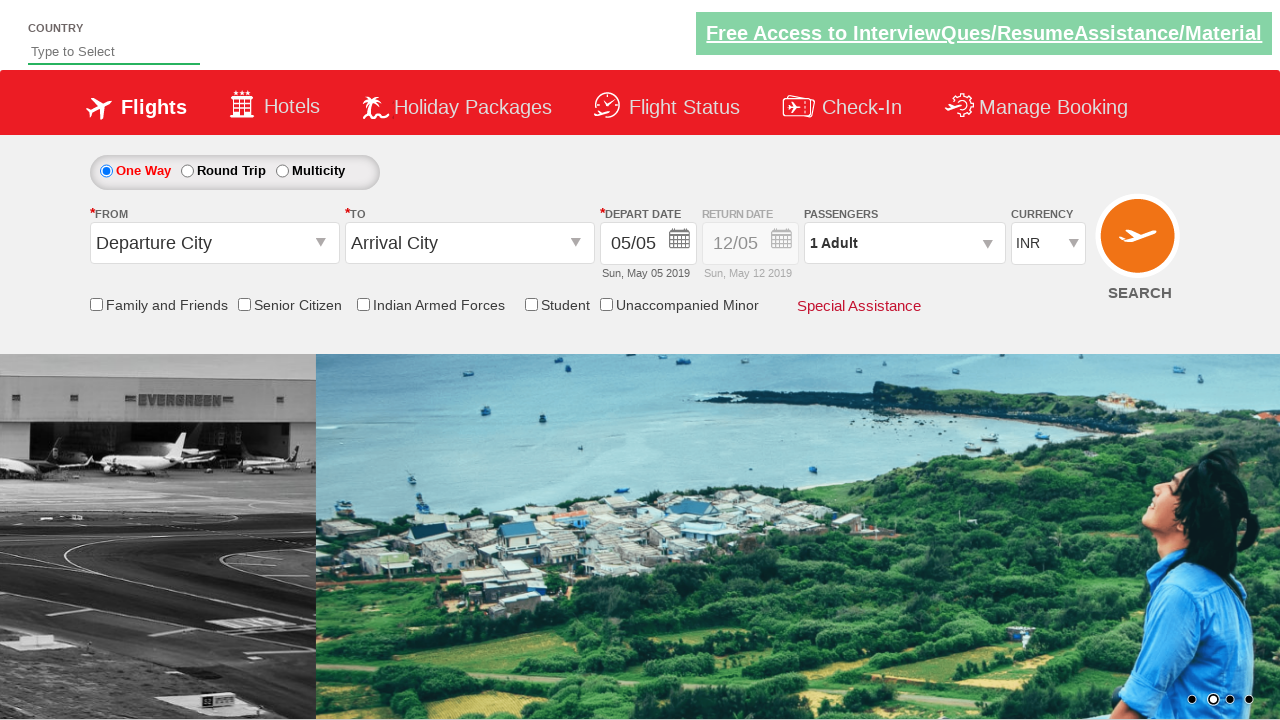

Clicked on the origin station dropdown to open it at (214, 243) on #ctl00_mainContent_ddl_originStation1_CTXT
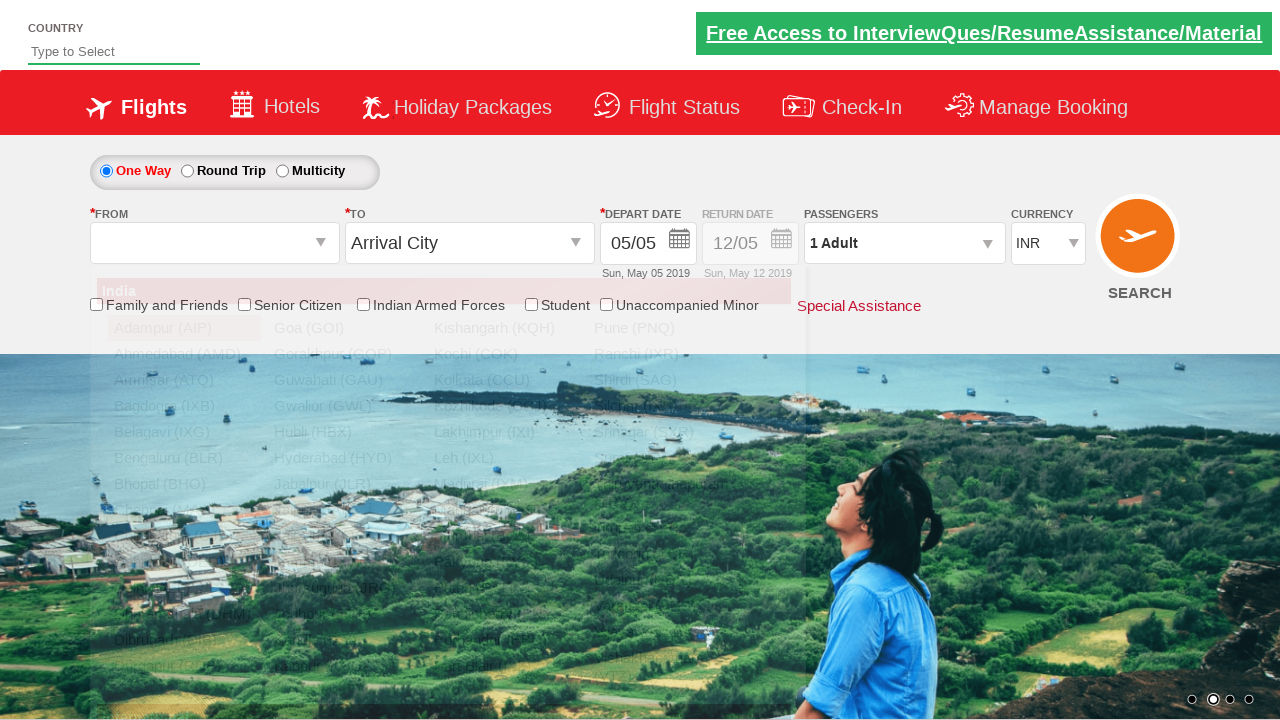

Selected Bangalore (BLR) as origin airport at (184, 458) on xpath=//a[@value='BLR']
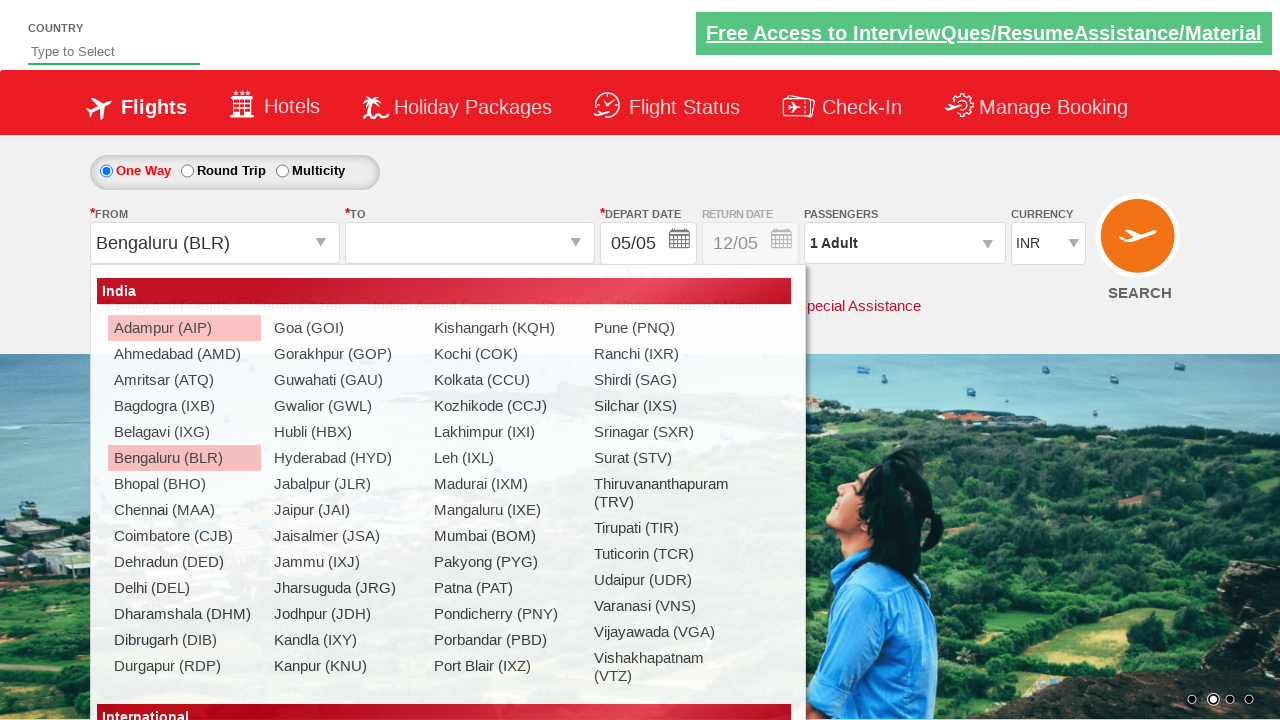

Waited for dropdown animation to complete
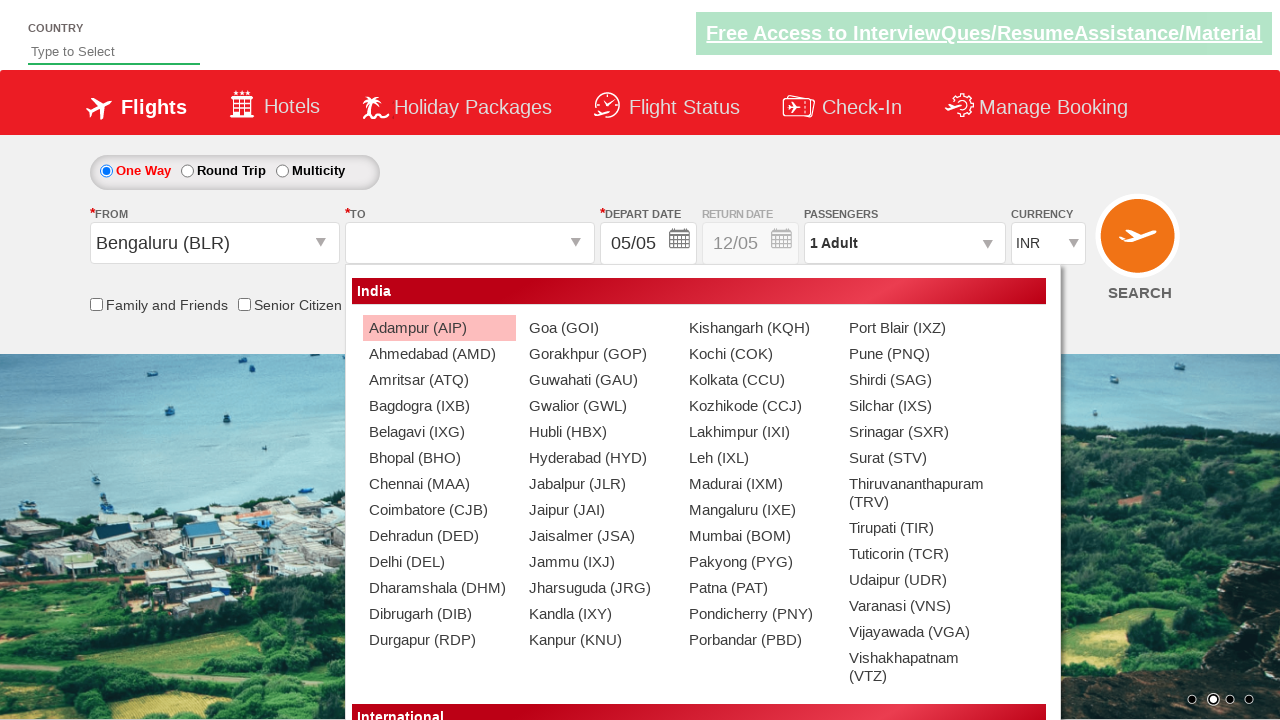

Selected Chennai (MAA) as destination airport at (439, 484) on (//a[@value='MAA'])[2]
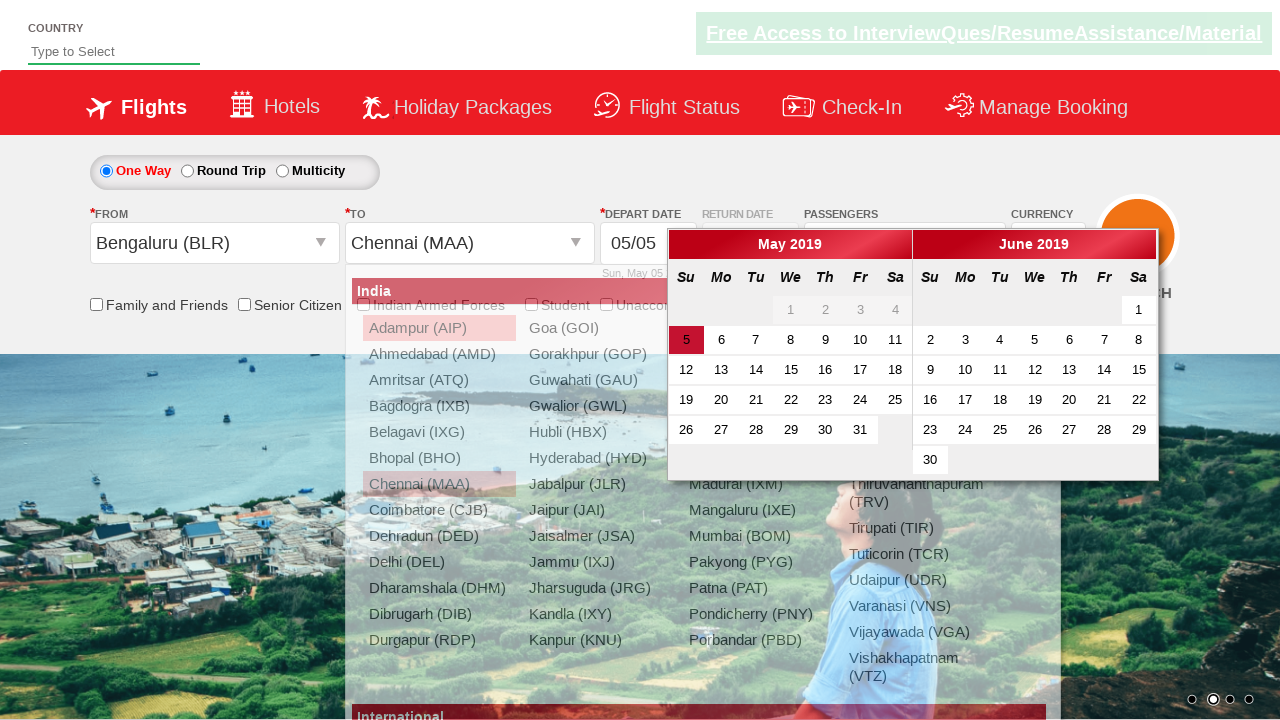

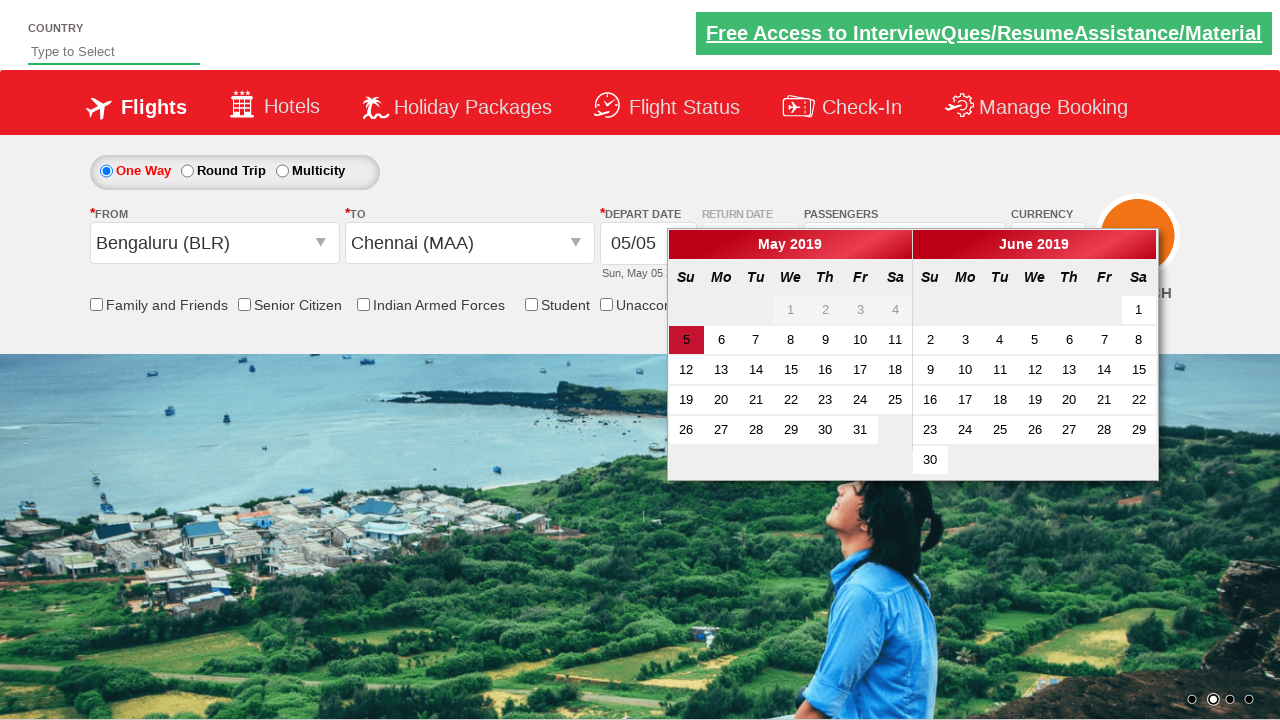